Tests multi-level menu navigation by hovering over menu items and clicking a nested sub-item

Starting URL: https://demoqa.com/menu/

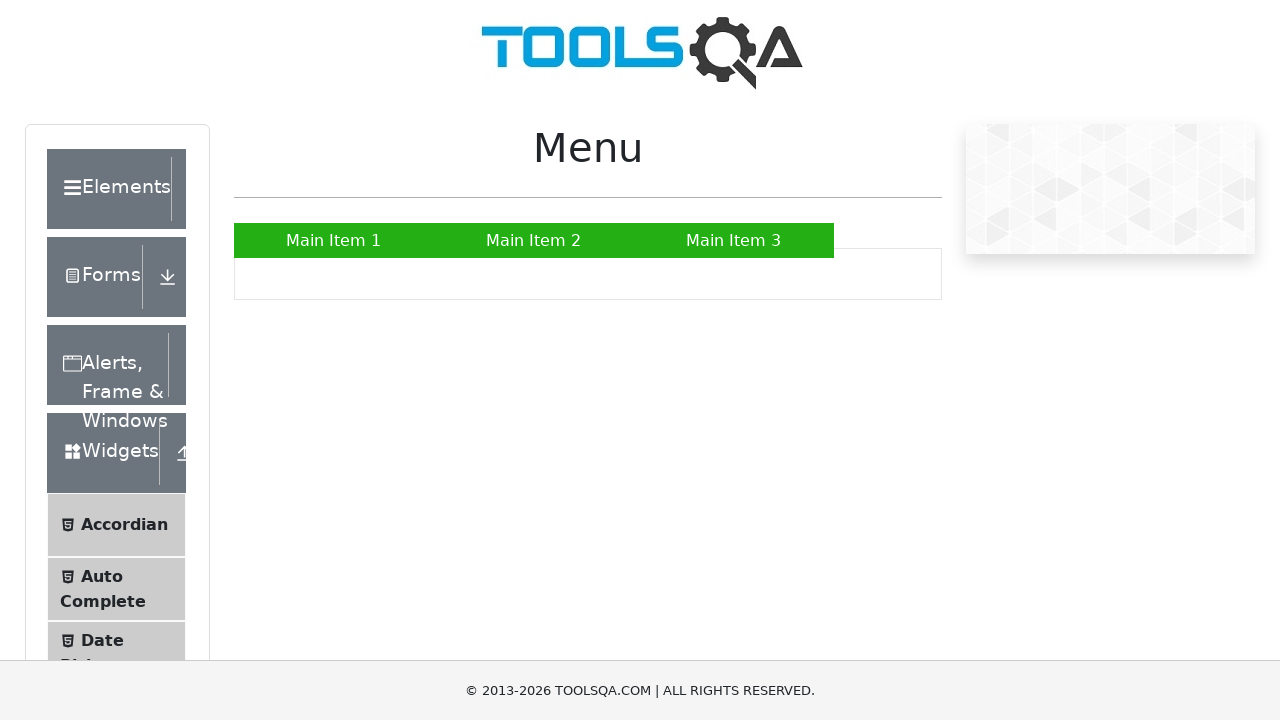

Hovered over main menu item (li[2]) to reveal submenu at (534, 240) on xpath=//*[@id="nav"]/li[2]/a
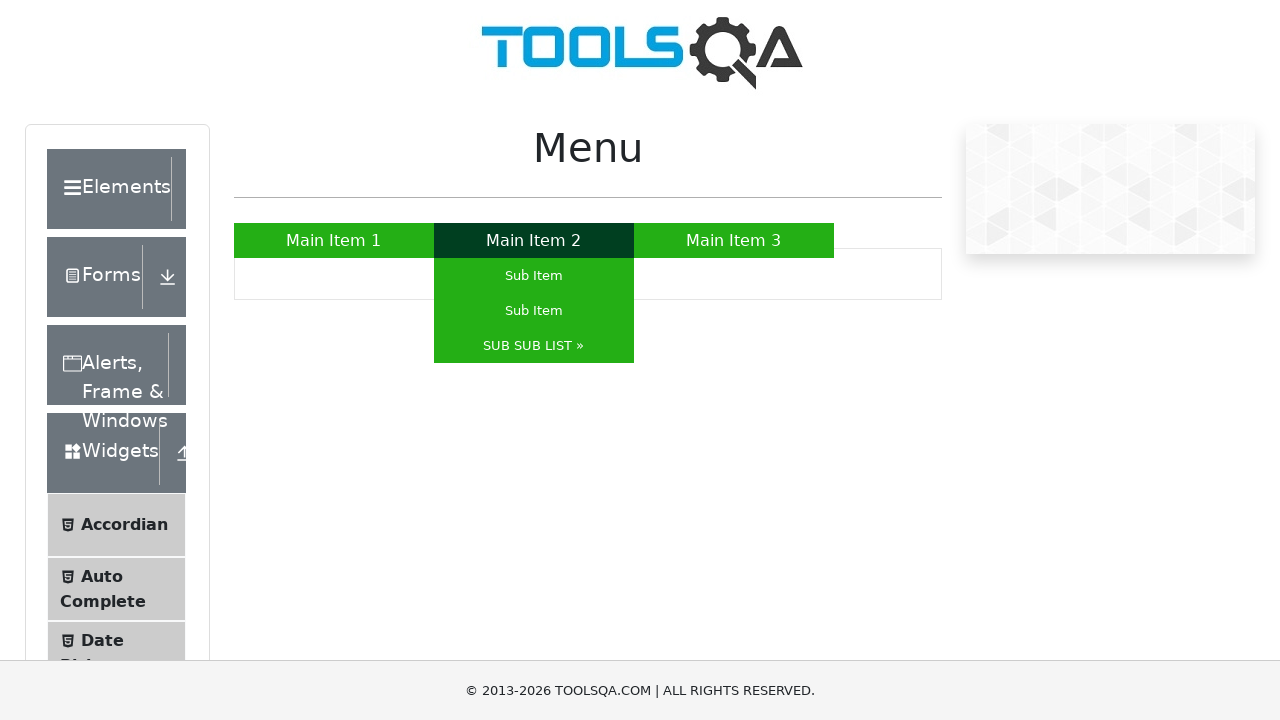

Hovered over submenu item (li[3]) to reveal sub-submenu at (534, 346) on xpath=//*[@id="nav"]/li[2]/ul/li[3]/a
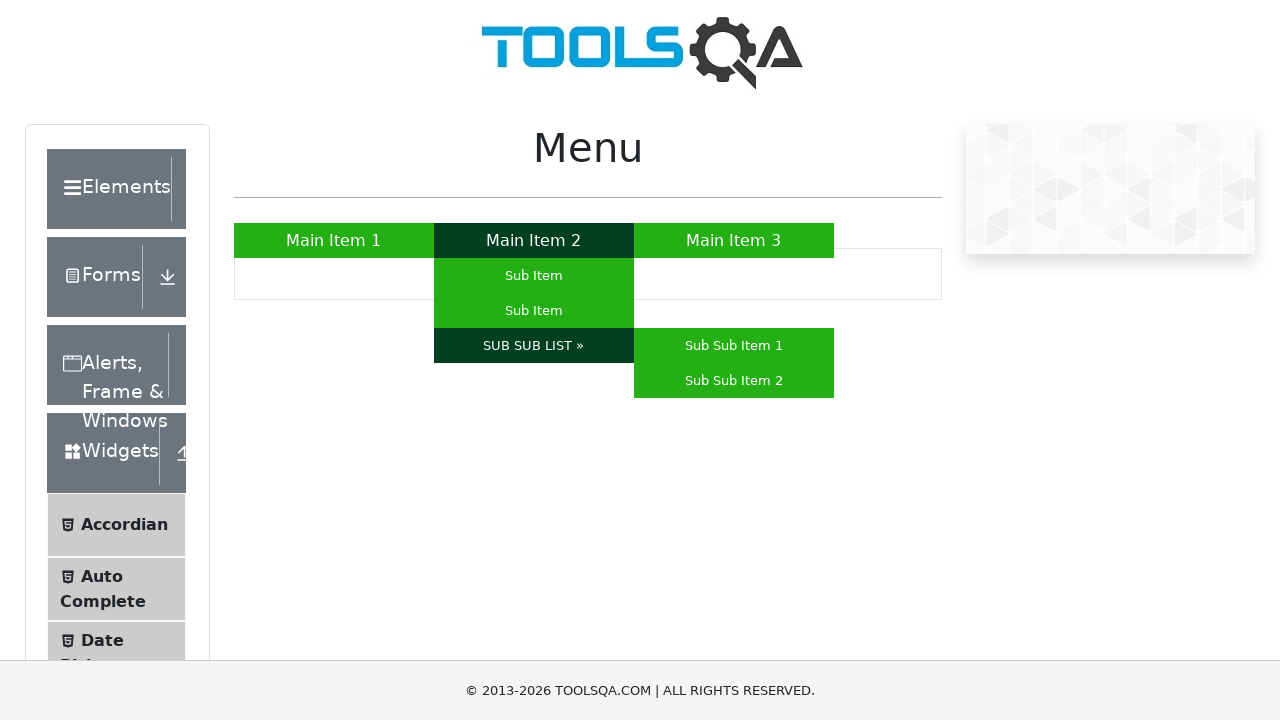

Hovered over nested sub-item (li[1]) in sub-submenu at (734, 346) on xpath=//*[@id="nav"]/li[2]/ul/li[3]/ul/li[1]/a
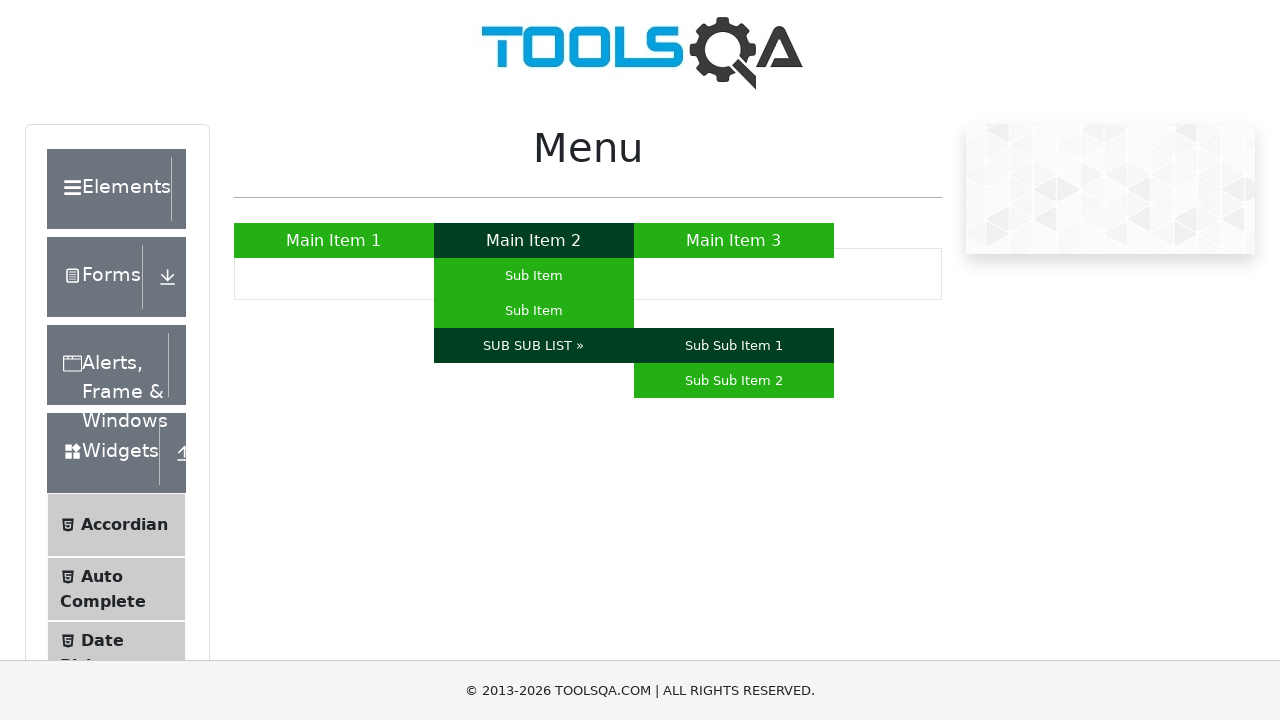

Clicked the nested sub-item to complete multi-level menu navigation at (734, 346) on xpath=//*[@id="nav"]/li[2]/ul/li[3]/ul/li[1]/a
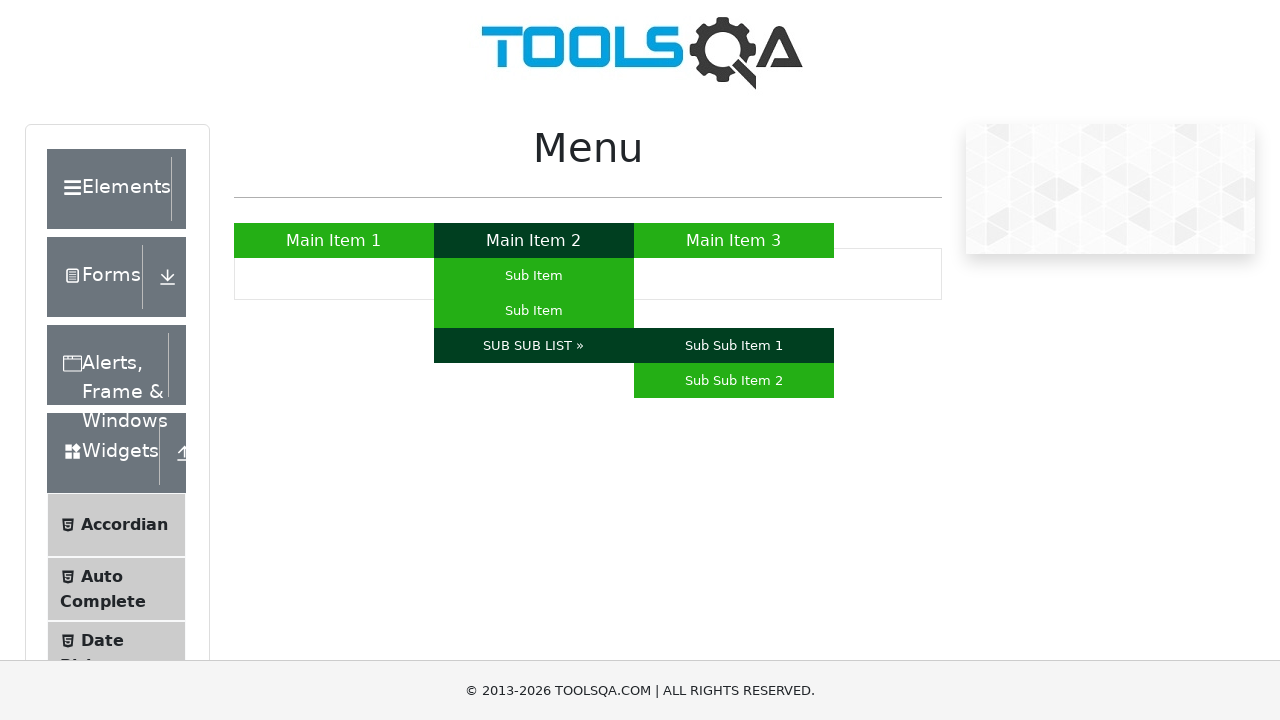

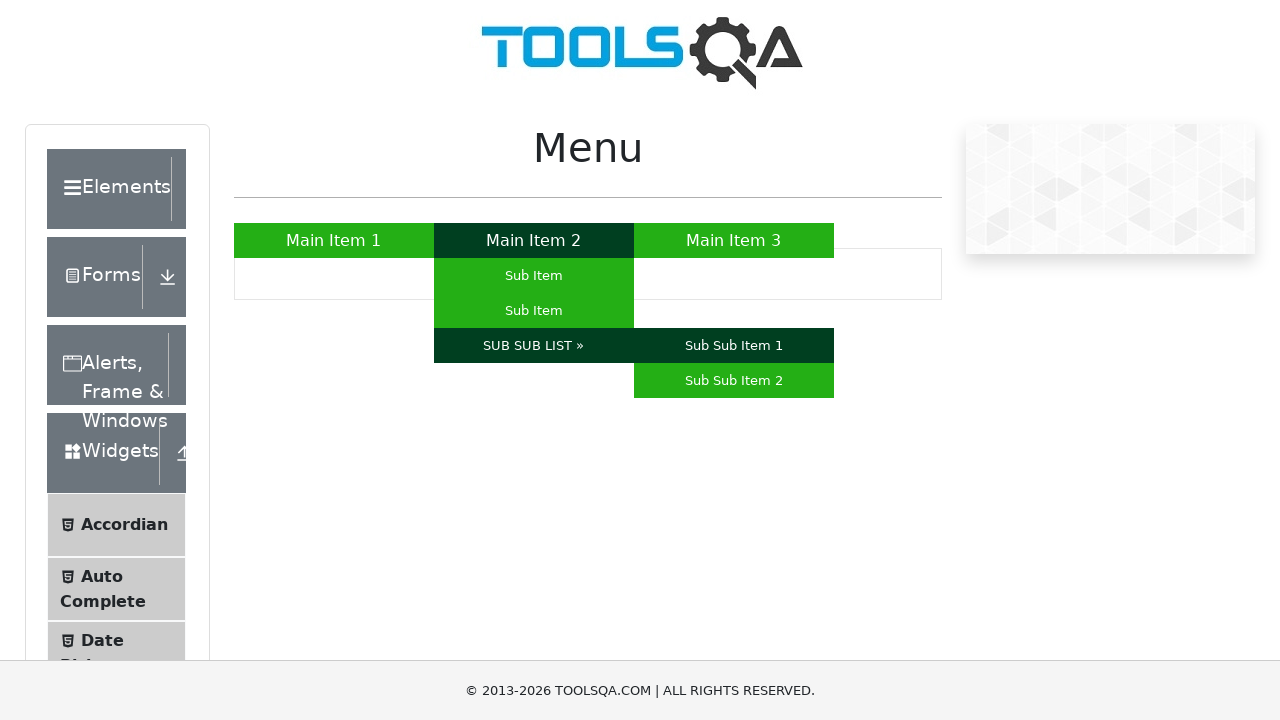